Tests that the Clear completed button is hidden when no items are completed

Starting URL: https://demo.playwright.dev/todomvc

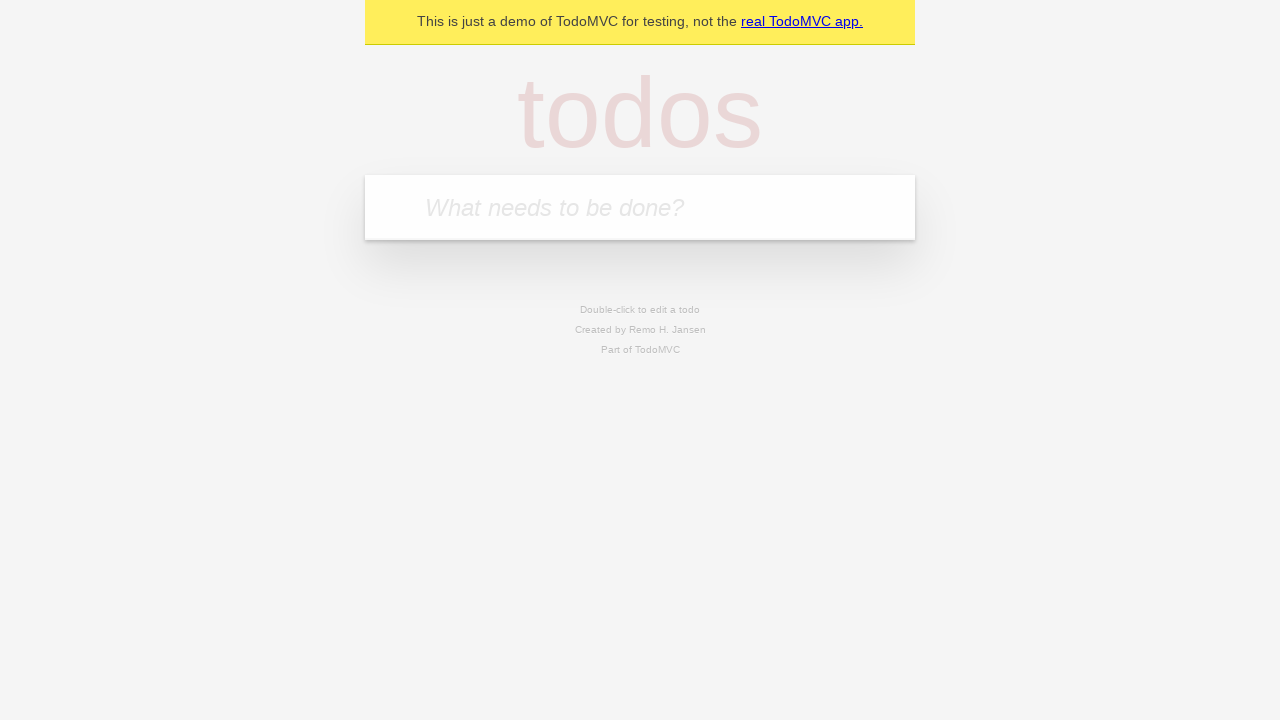

Filled todo input with 'buy some cheese' on internal:attr=[placeholder="What needs to be done?"i]
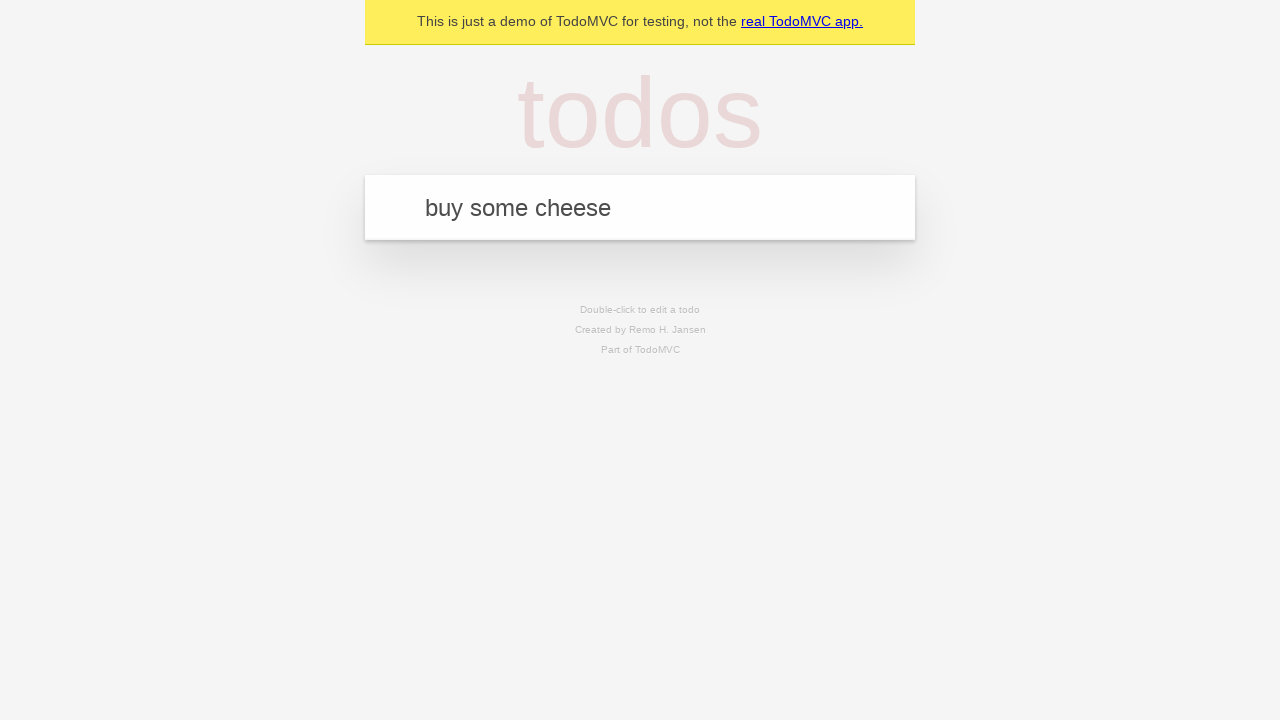

Pressed Enter to add first todo on internal:attr=[placeholder="What needs to be done?"i]
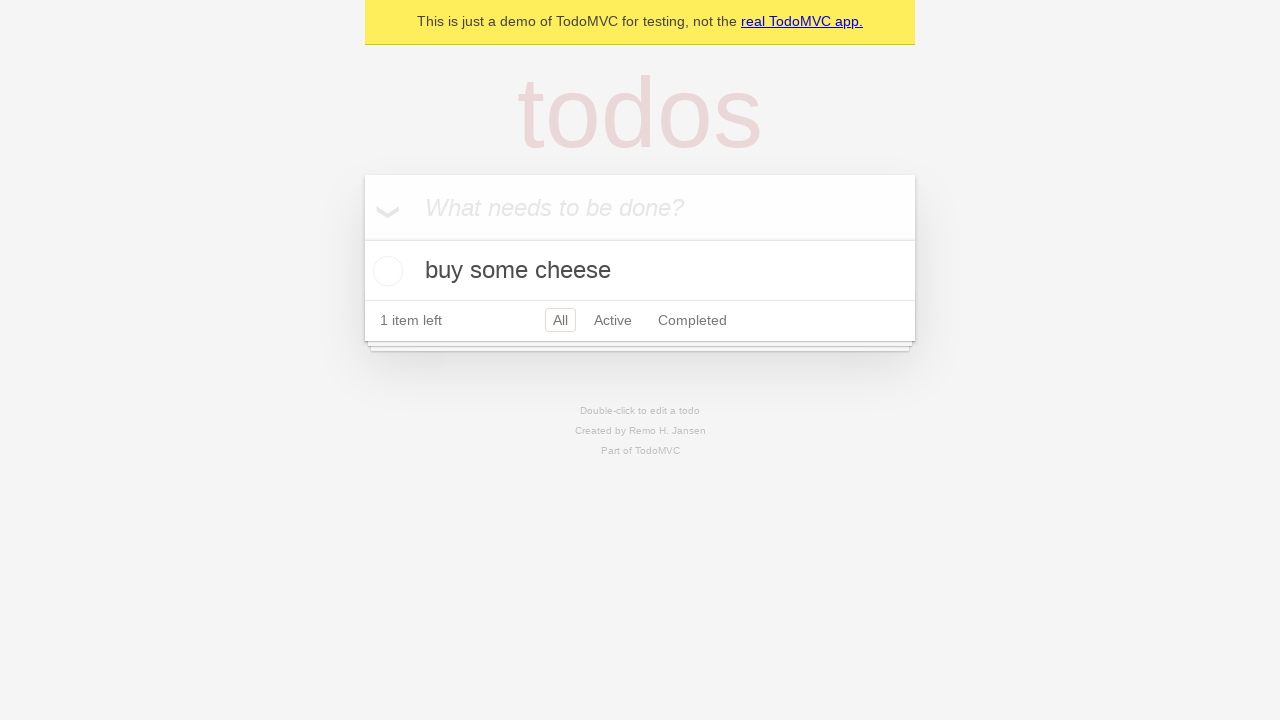

Filled todo input with 'feed the cat' on internal:attr=[placeholder="What needs to be done?"i]
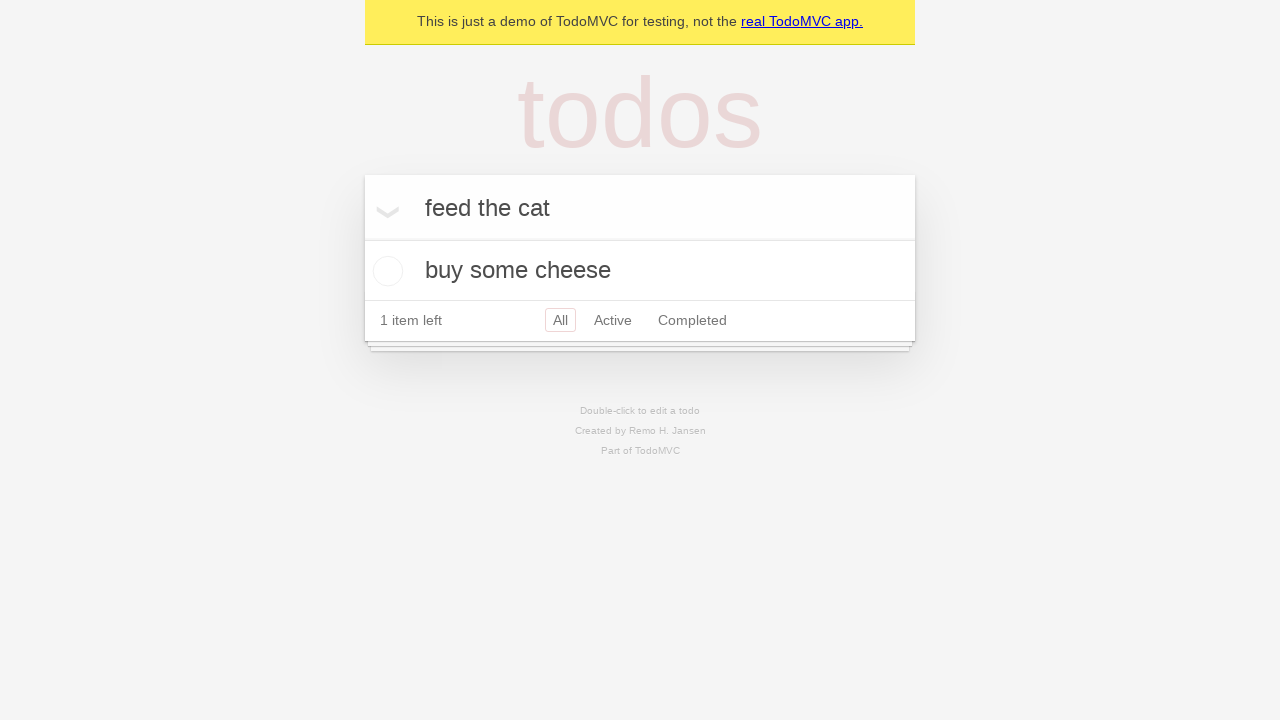

Pressed Enter to add second todo on internal:attr=[placeholder="What needs to be done?"i]
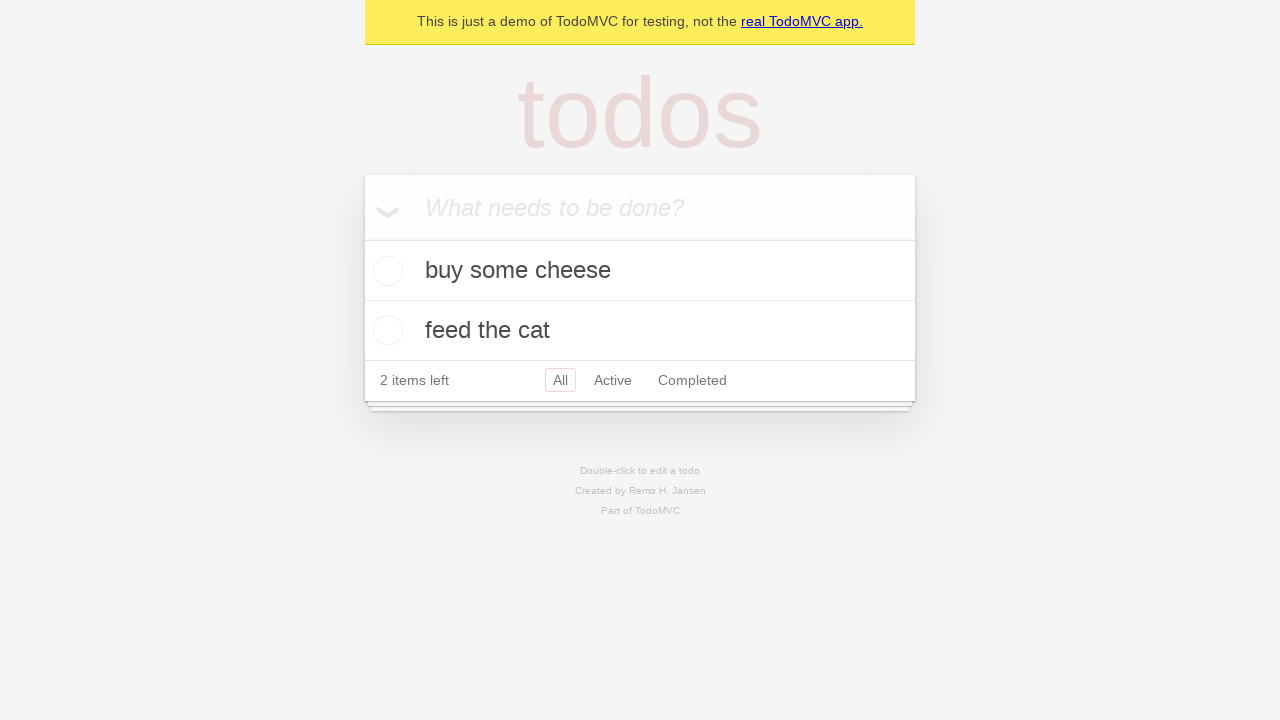

Filled todo input with 'book a doctors appointment' on internal:attr=[placeholder="What needs to be done?"i]
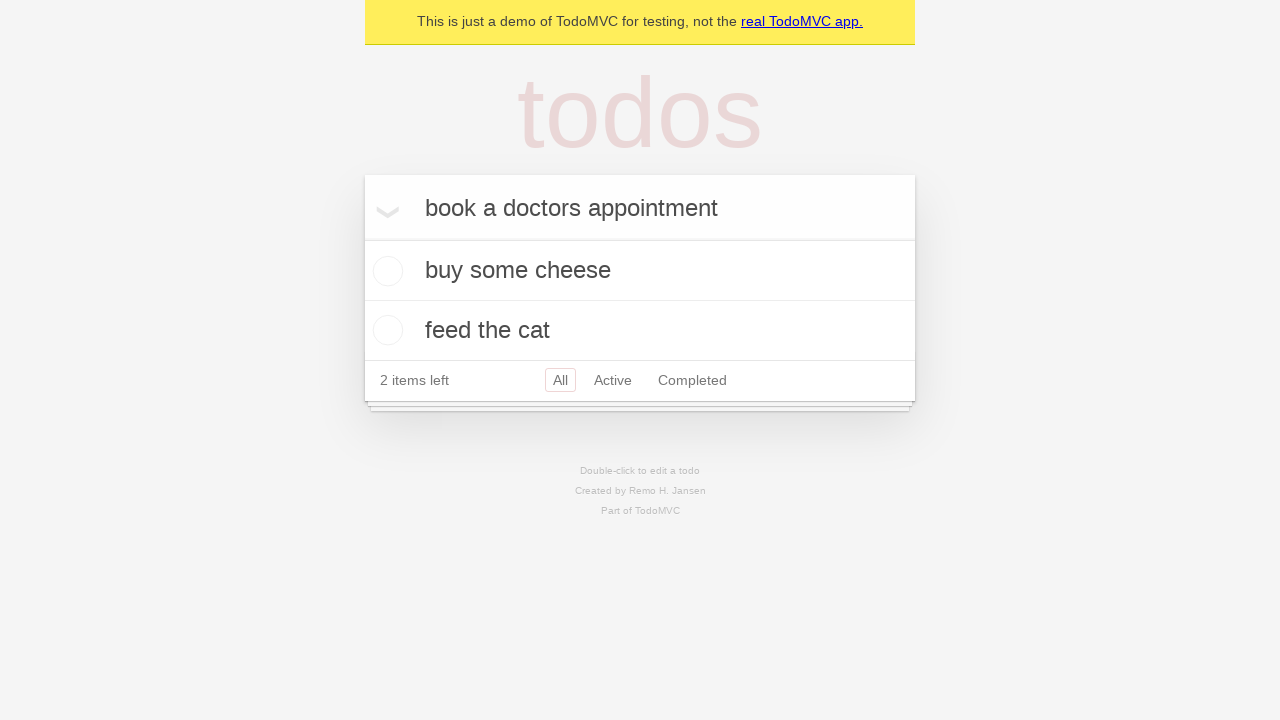

Pressed Enter to add third todo on internal:attr=[placeholder="What needs to be done?"i]
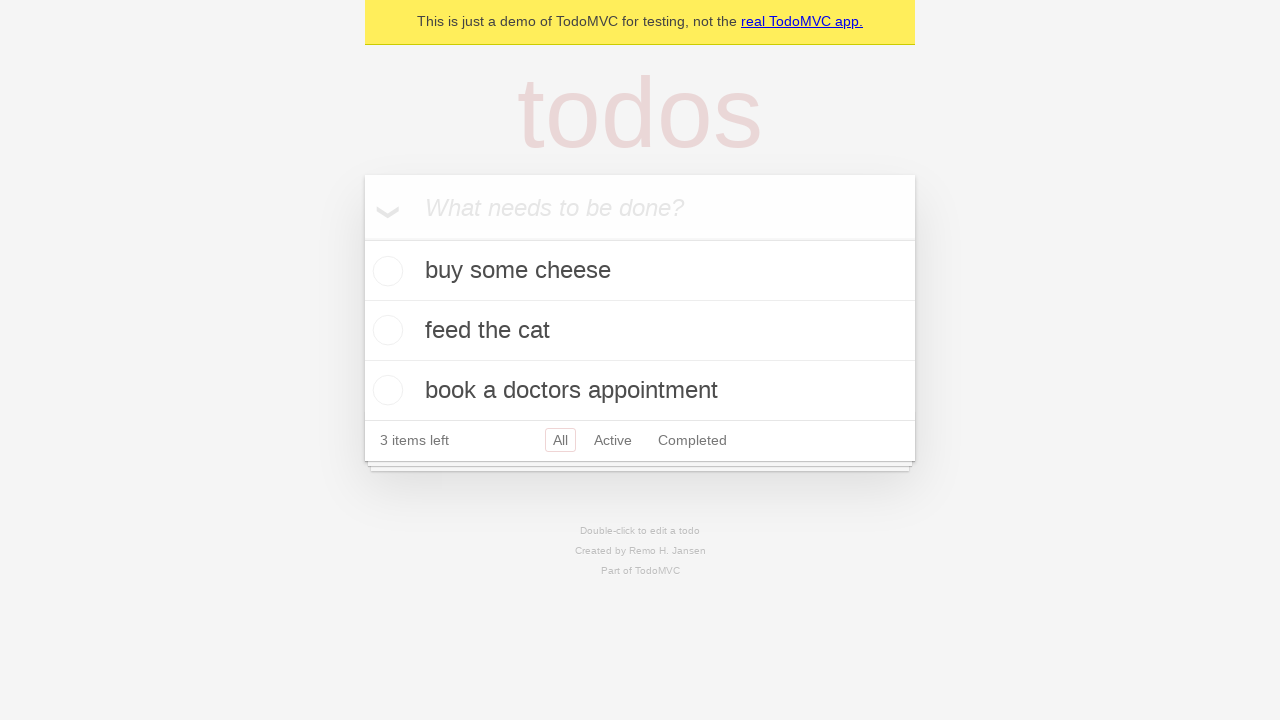

Checked the first todo as completed at (385, 271) on .todo-list li .toggle >> nth=0
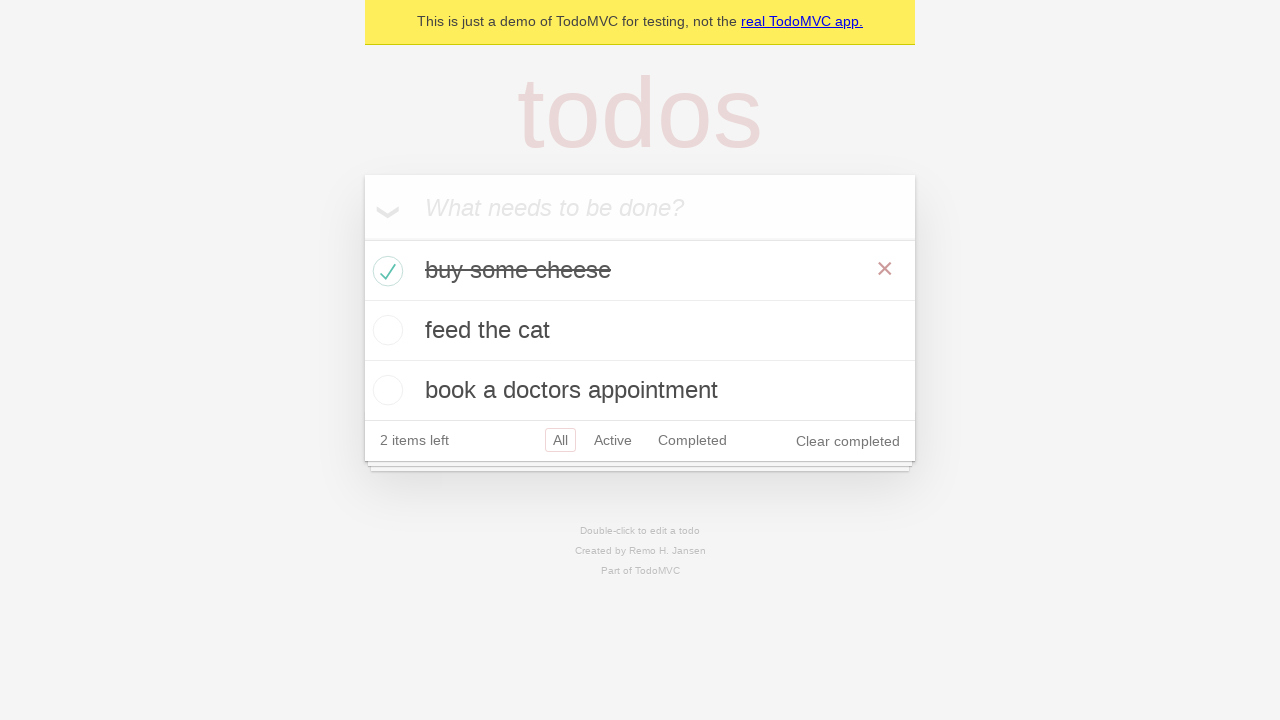

Clicked Clear completed button to remove completed todos at (848, 441) on internal:role=button[name="Clear completed"i]
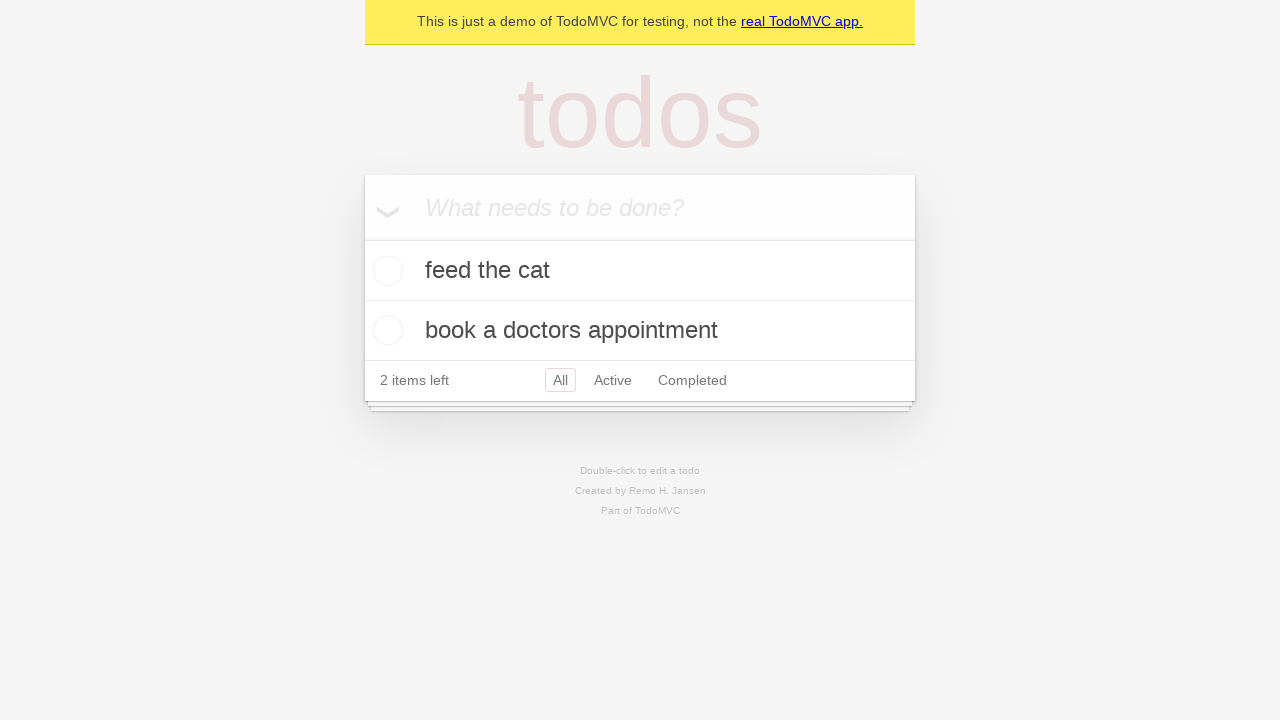

Waited for Clear completed button to be hidden when no items are completed
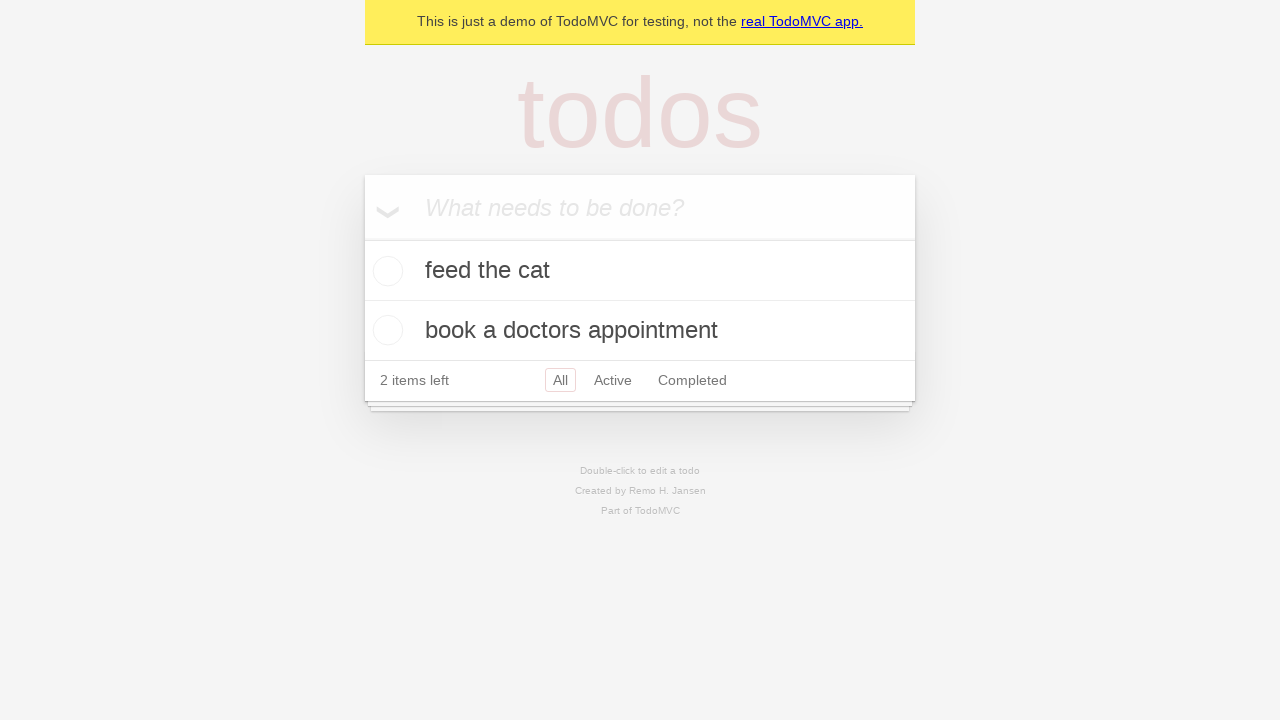

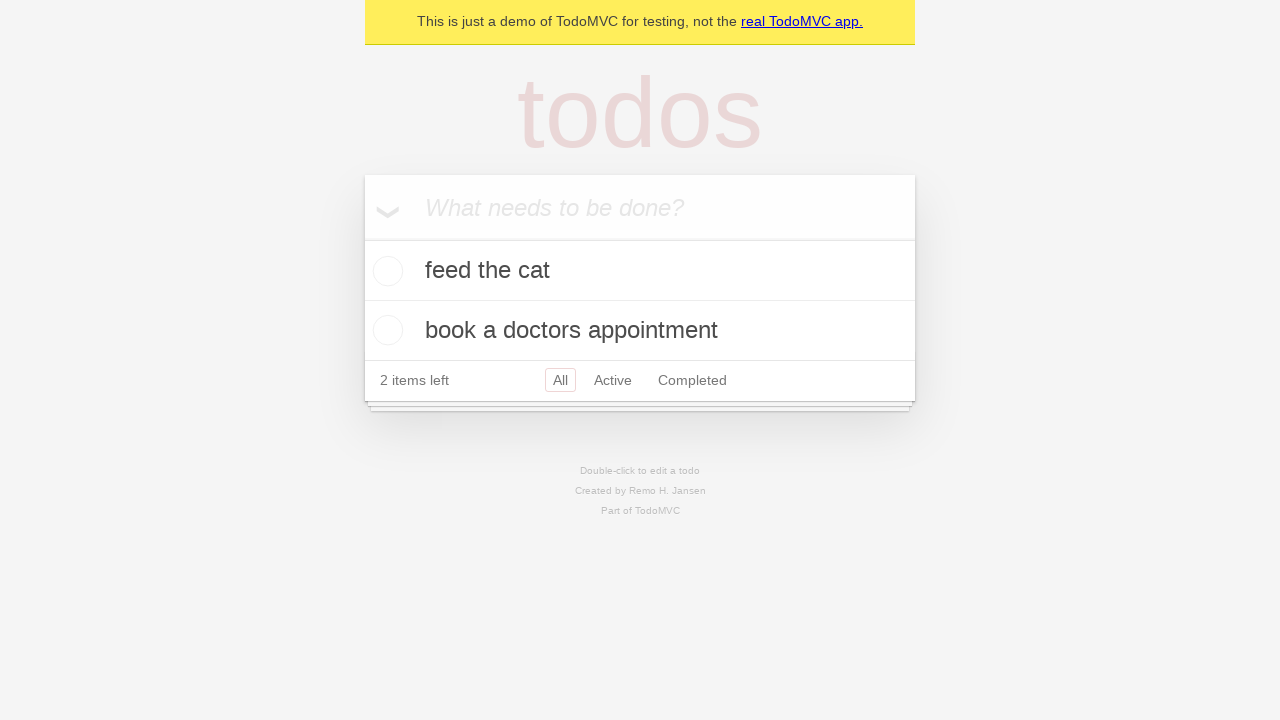